Tests train search functionality on erail.in by entering departure and arrival stations, unchecking date filter, and verifying the train list table displays

Starting URL: https://erail.in/

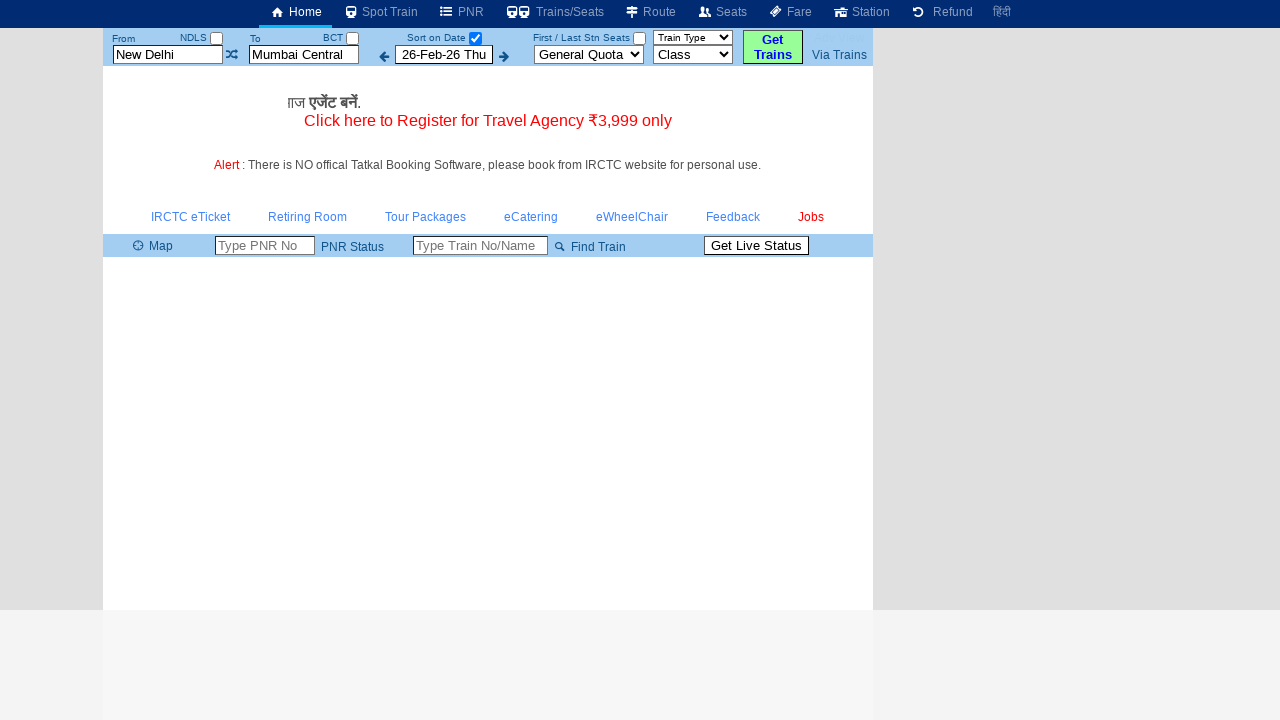

Cleared departure station field on #txtStationFrom
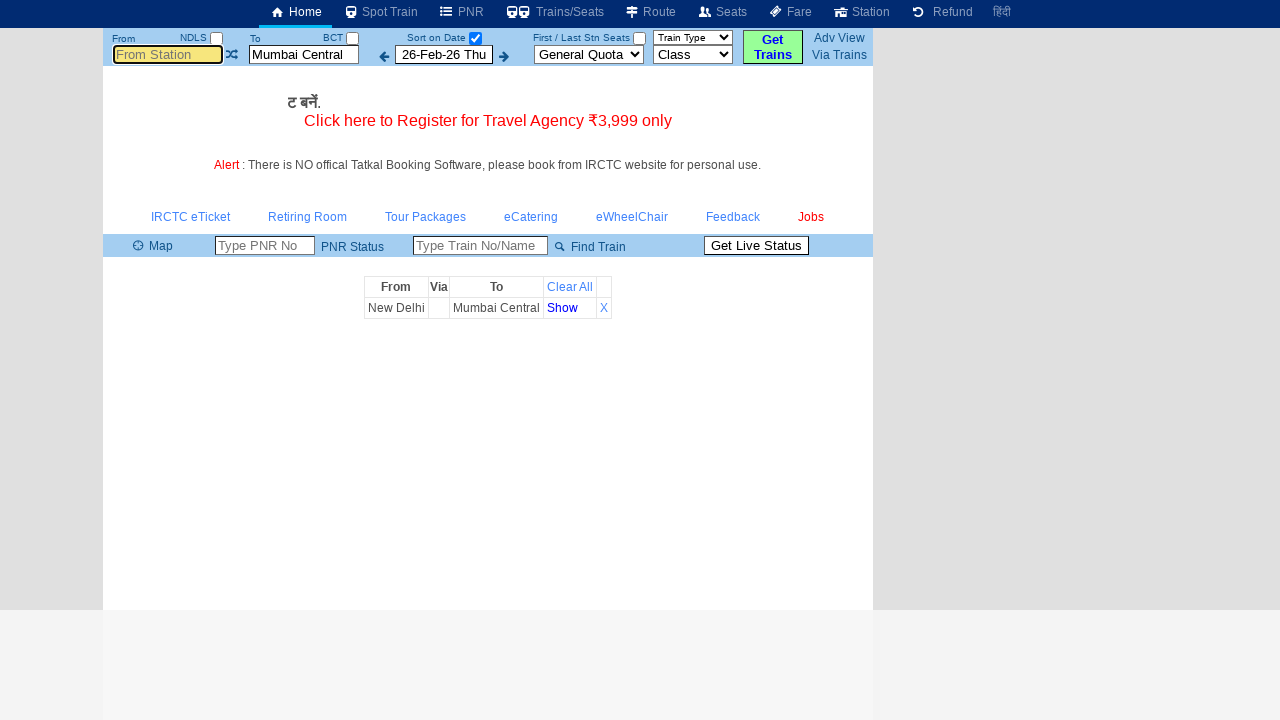

Filled departure station field with 'mas' on #txtStationFrom
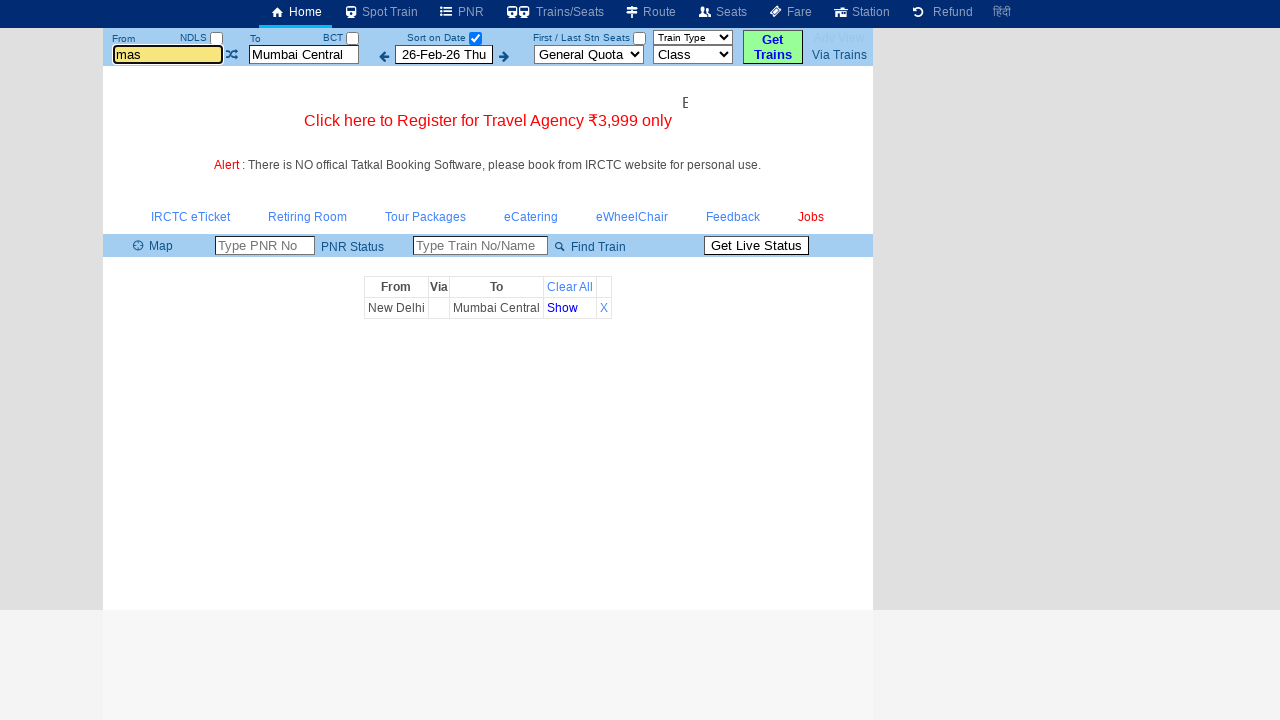

Pressed Tab to move from departure station field on #txtStationFrom
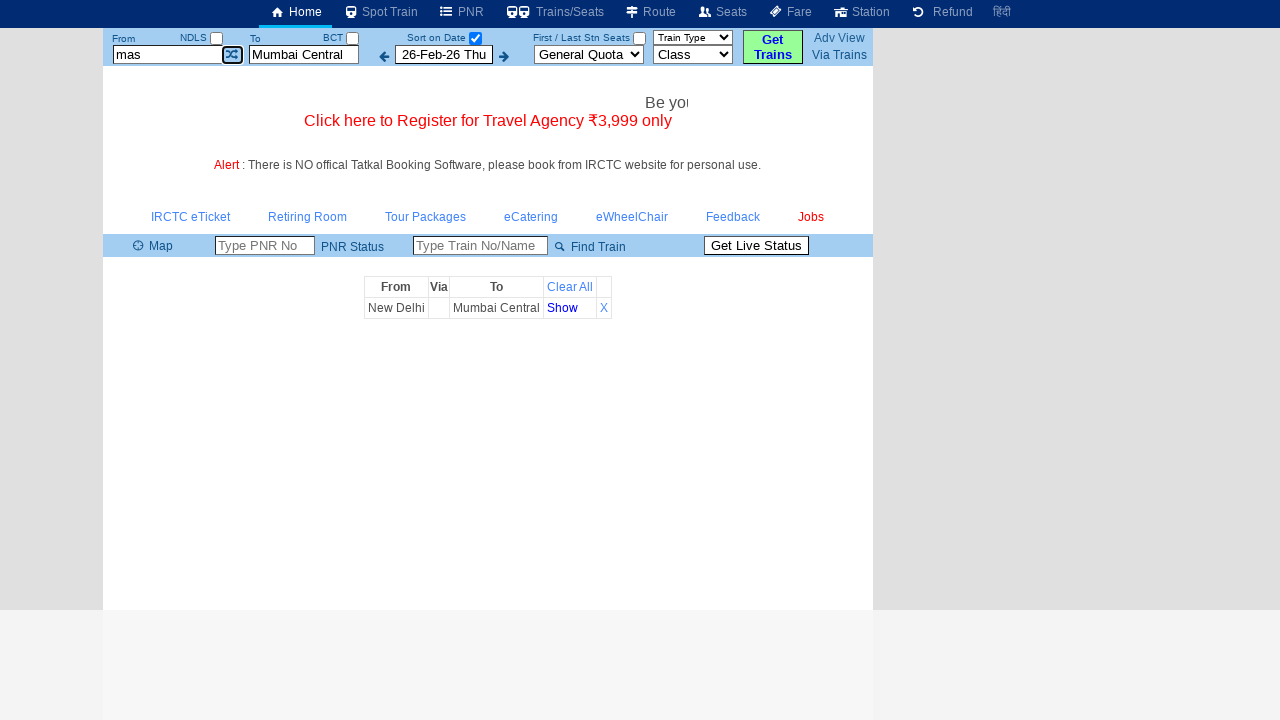

Cleared arrival station field on #txtStationTo
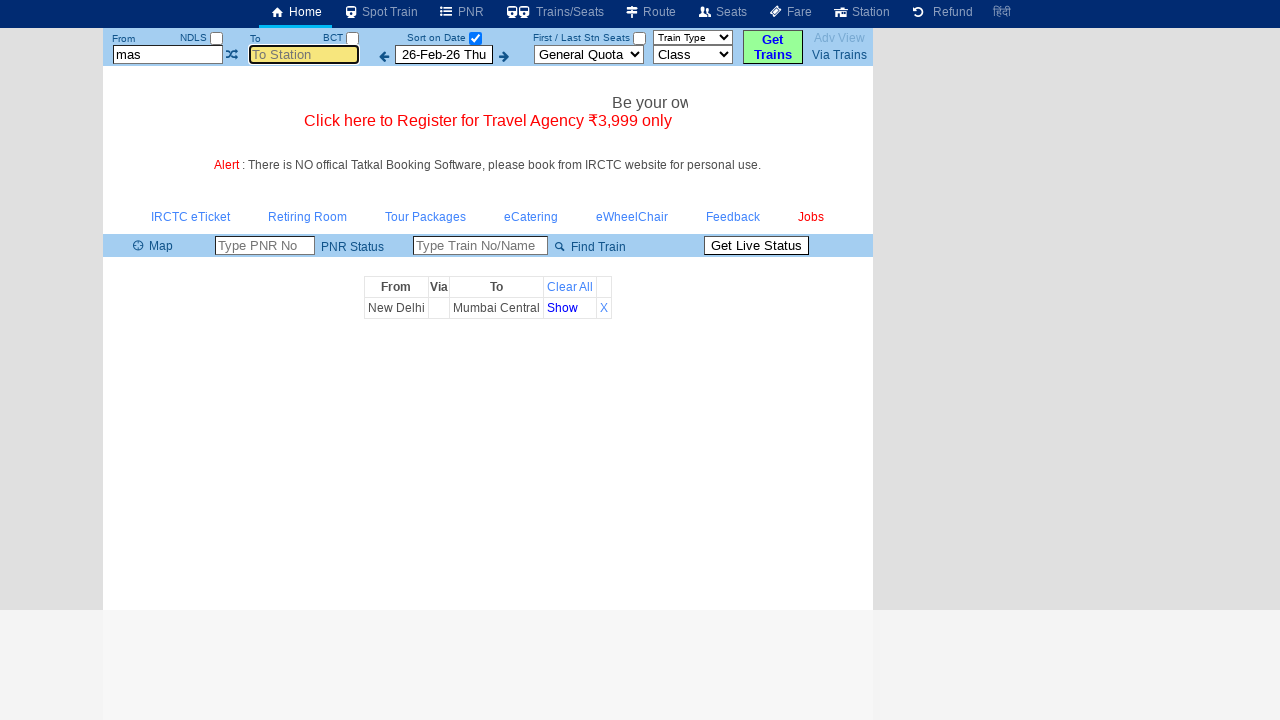

Filled arrival station field with 'cbe' on #txtStationTo
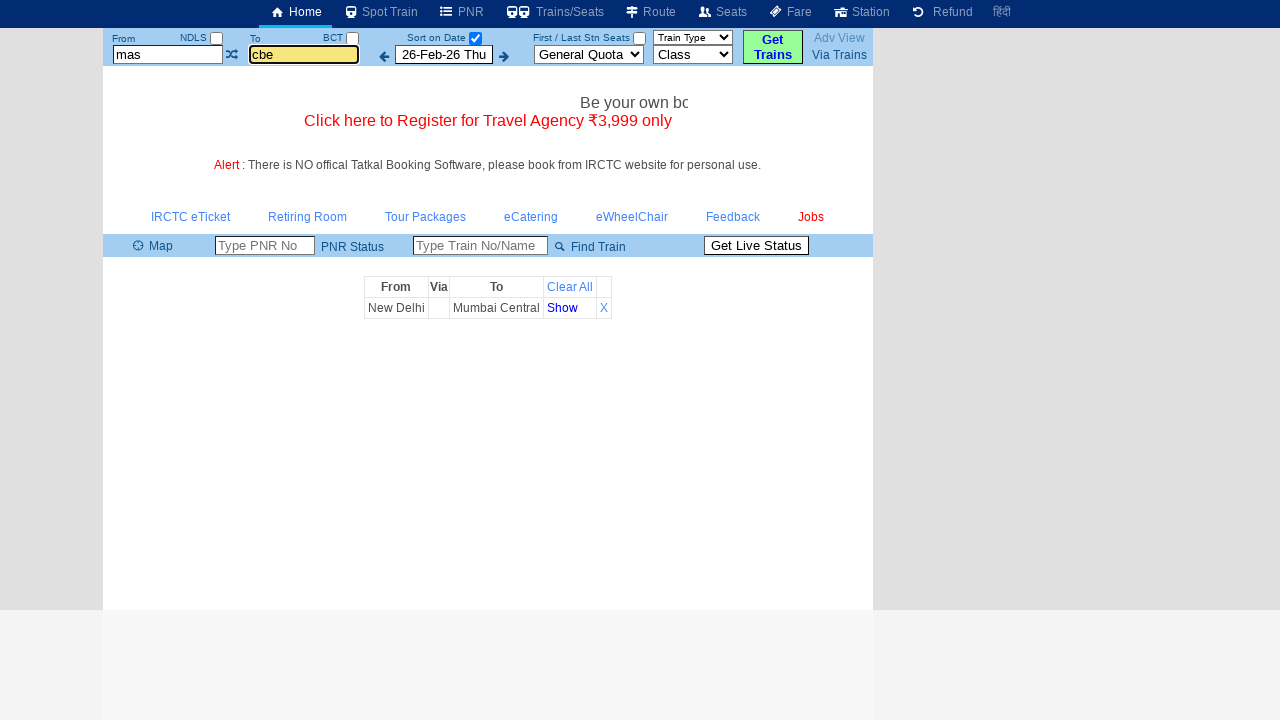

Pressed Tab to move from arrival station field on #txtStationTo
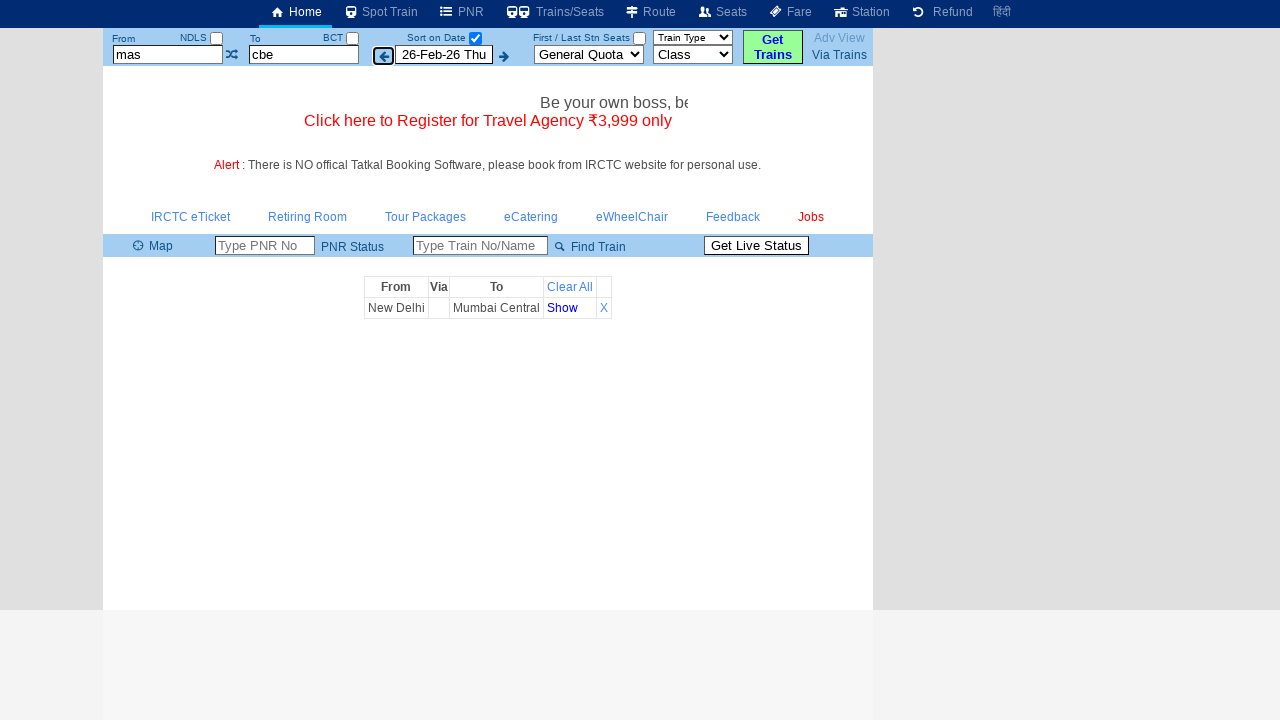

Located date filter checkbox
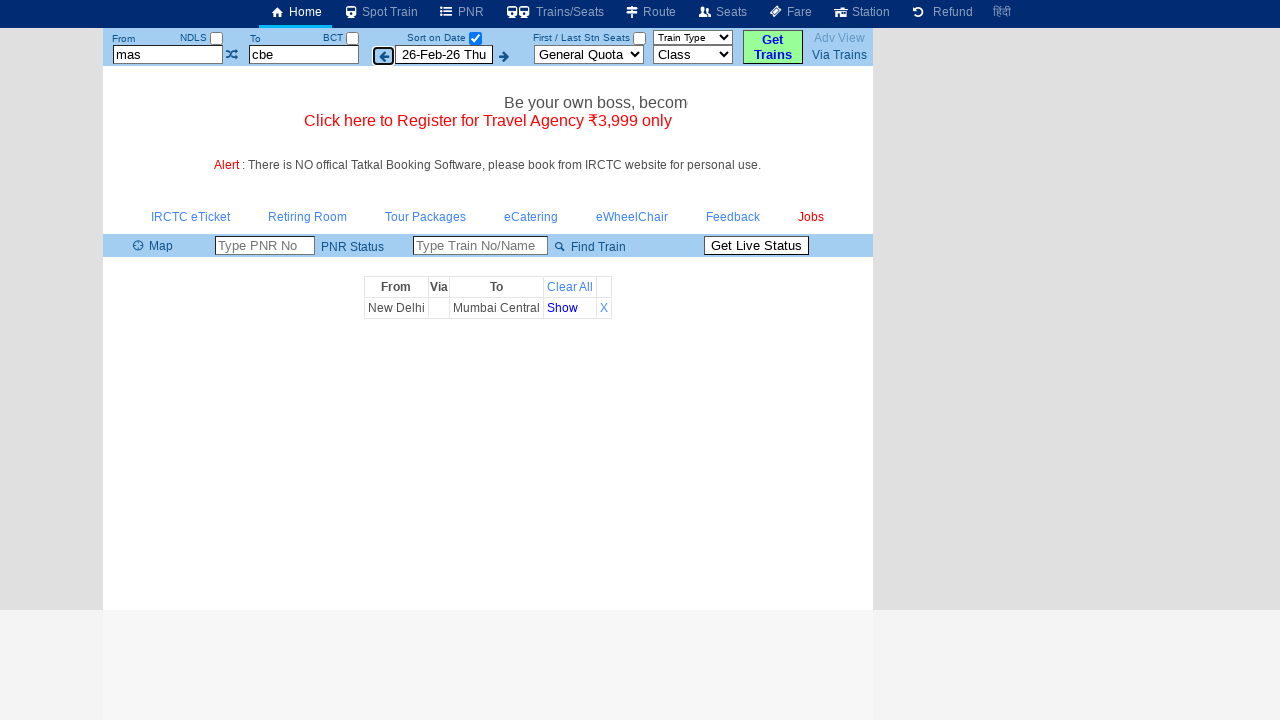

Unchecked date filter checkbox at (475, 38) on #chkSelectDateOnly
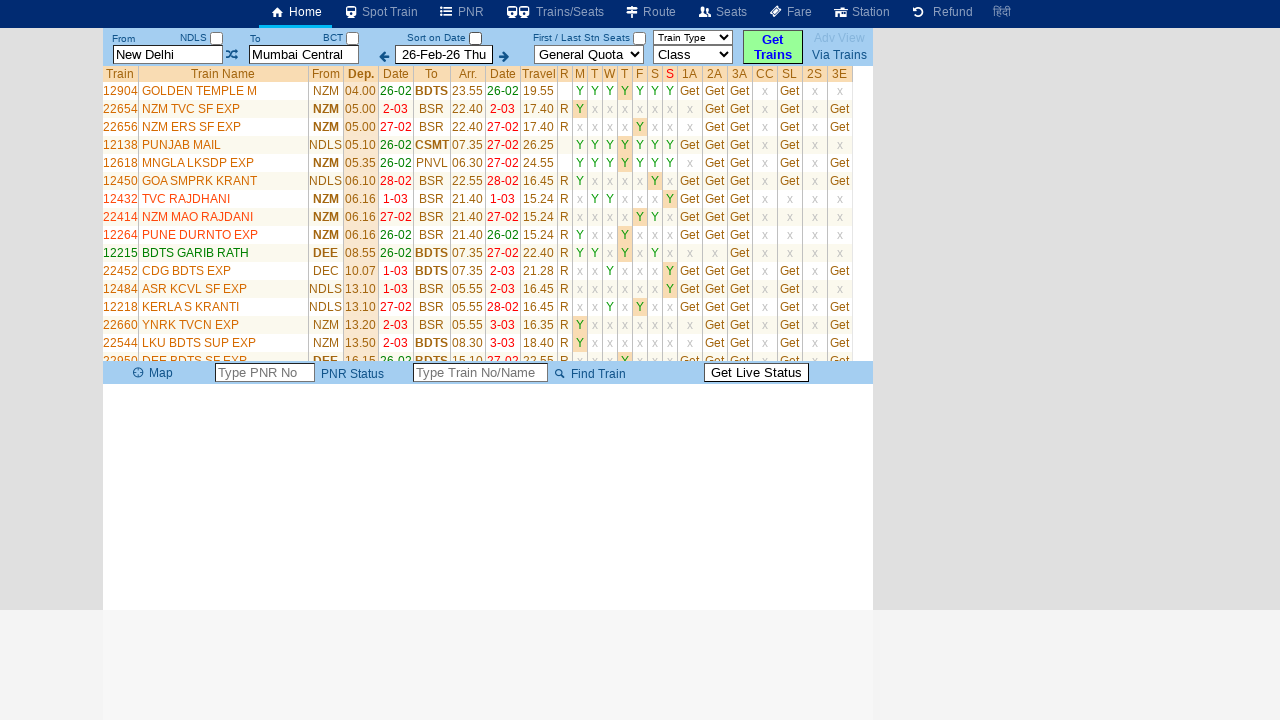

Train list table loaded successfully
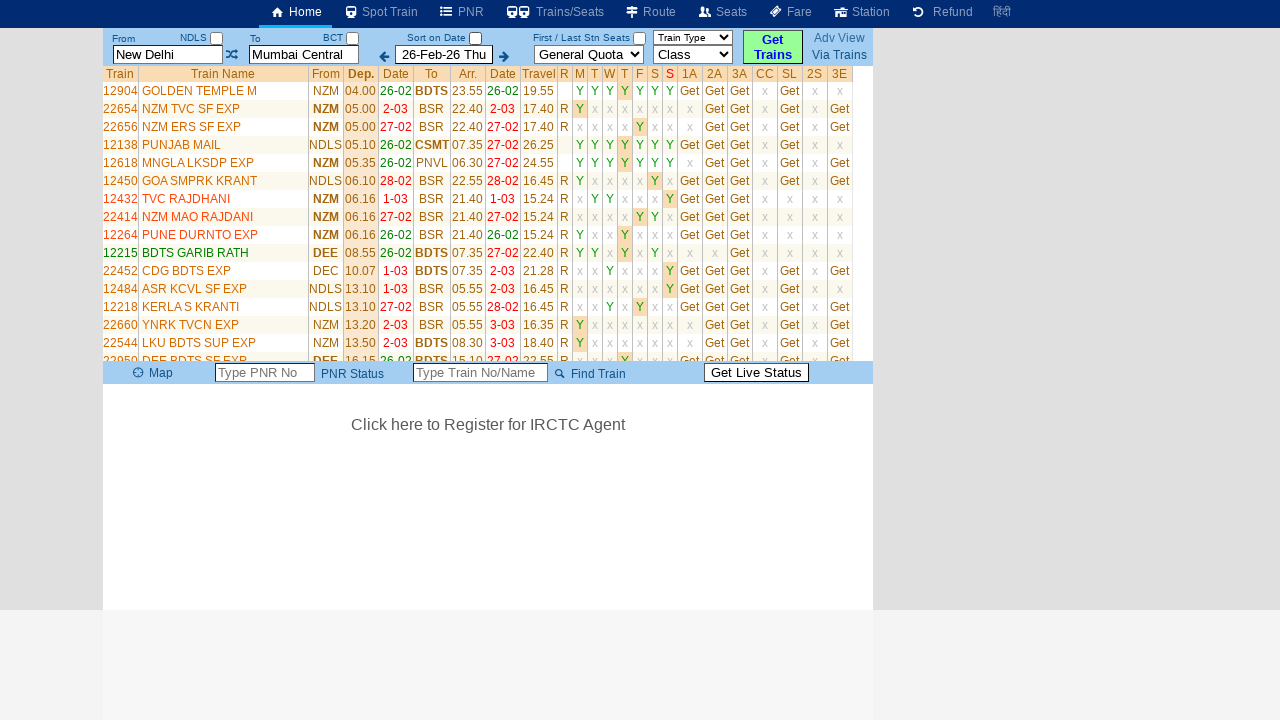

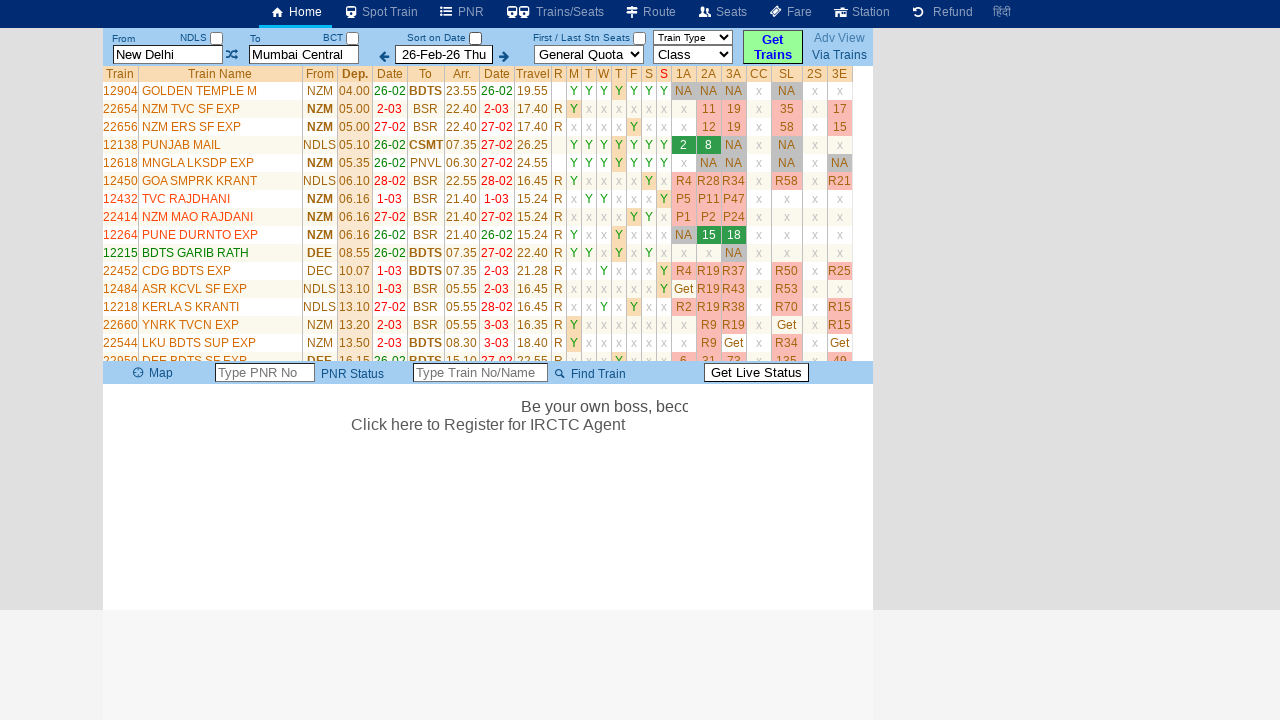